Tests checkbox functionality by navigating to the checkboxes page and verifying checkbox states

Starting URL: http://the-internet.herokuapp.com/

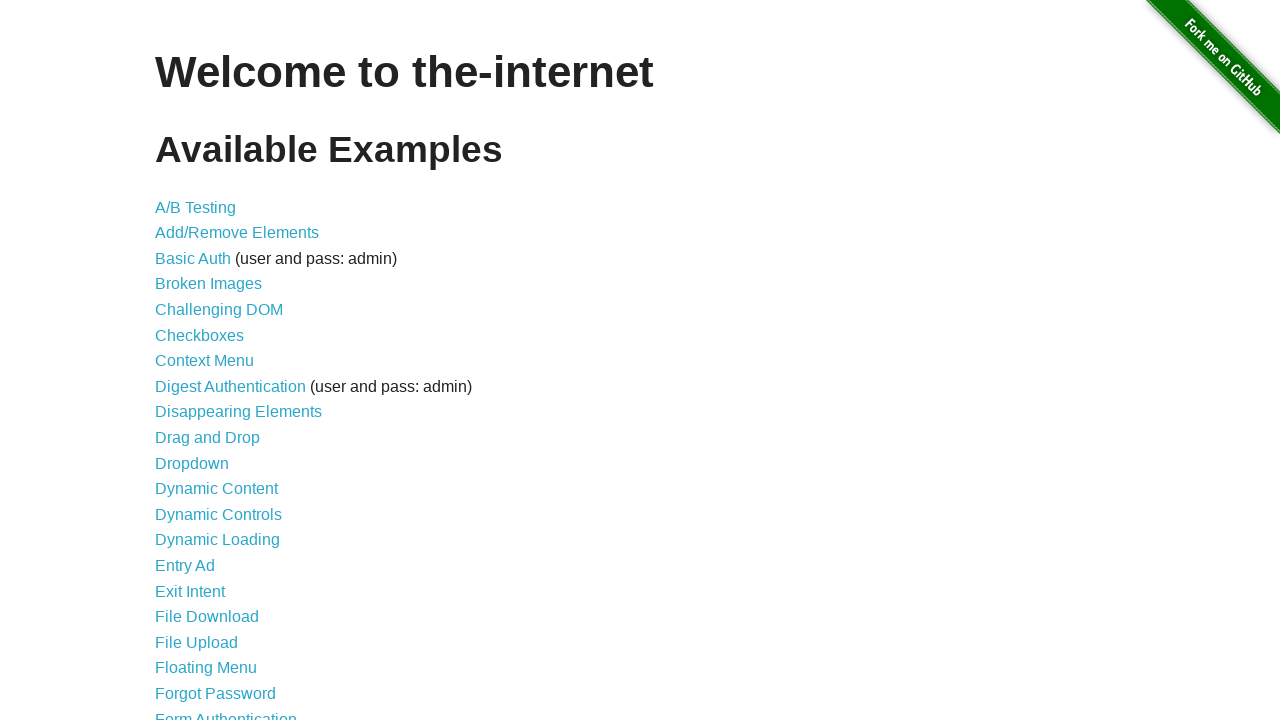

Clicked on Checkboxes link at (200, 335) on text=Checkboxes
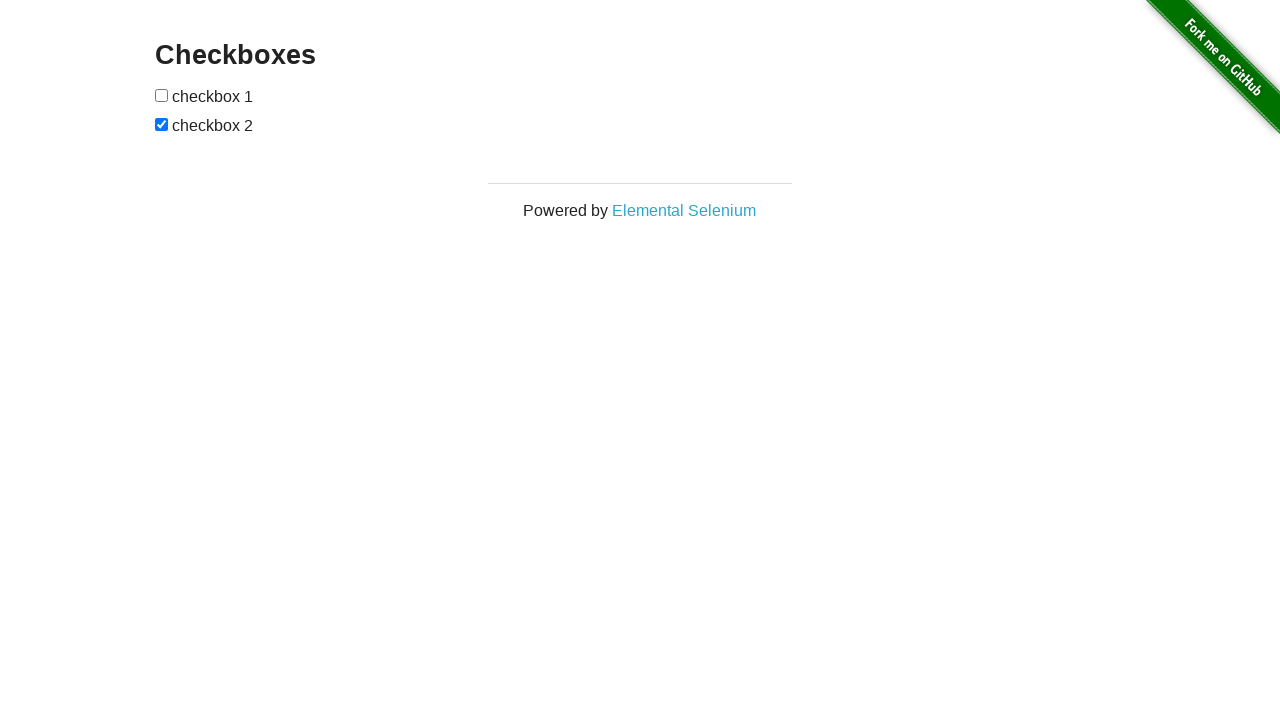

Retrieved header text content
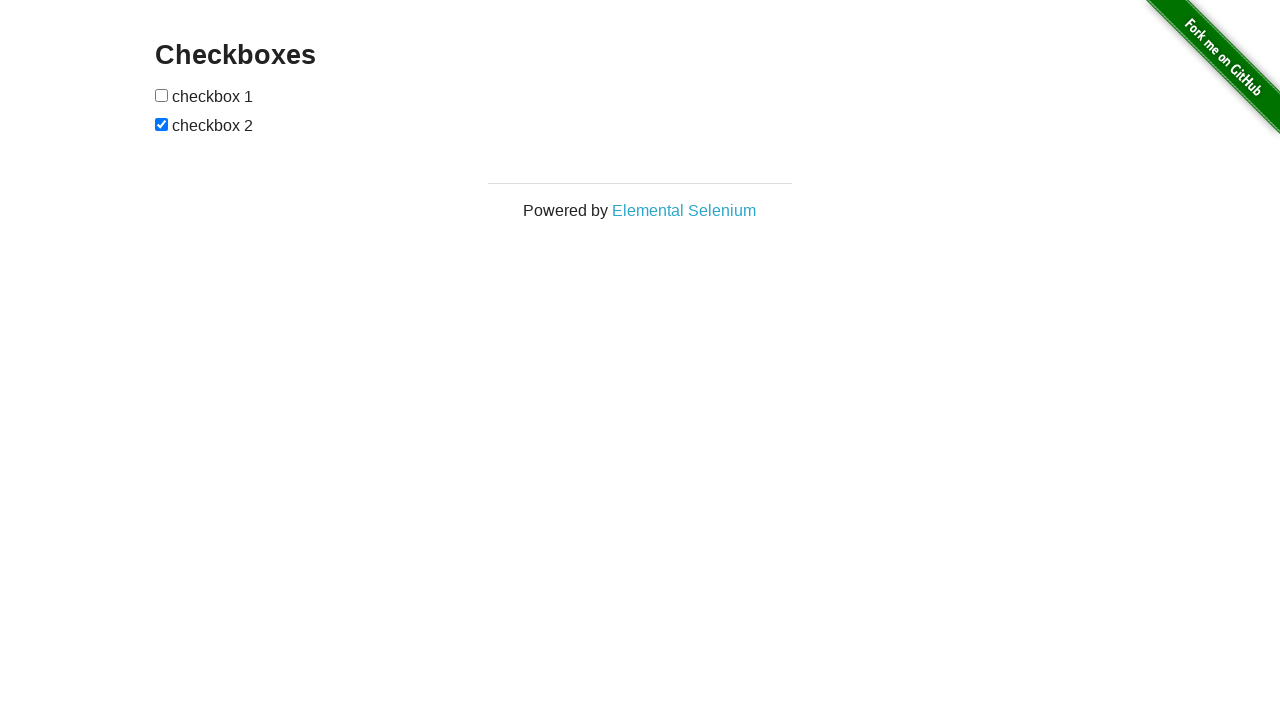

Verified header text equals 'Checkboxes'
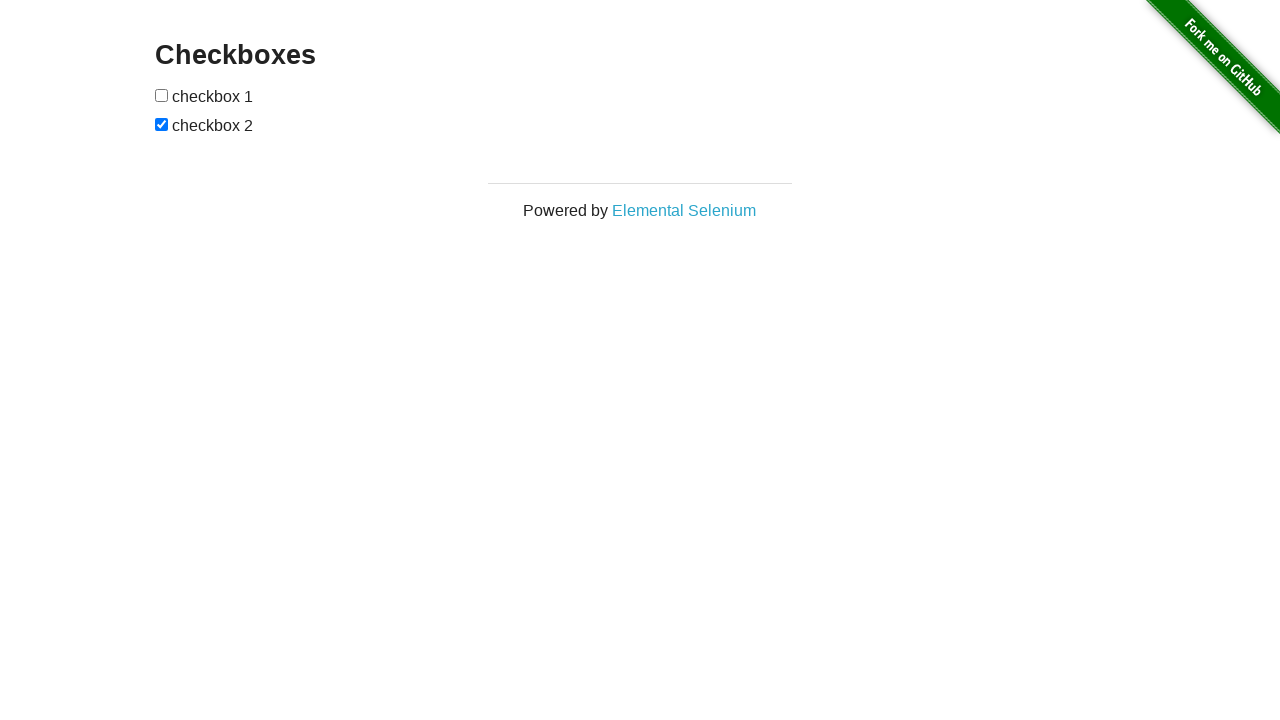

Located all checkbox elements
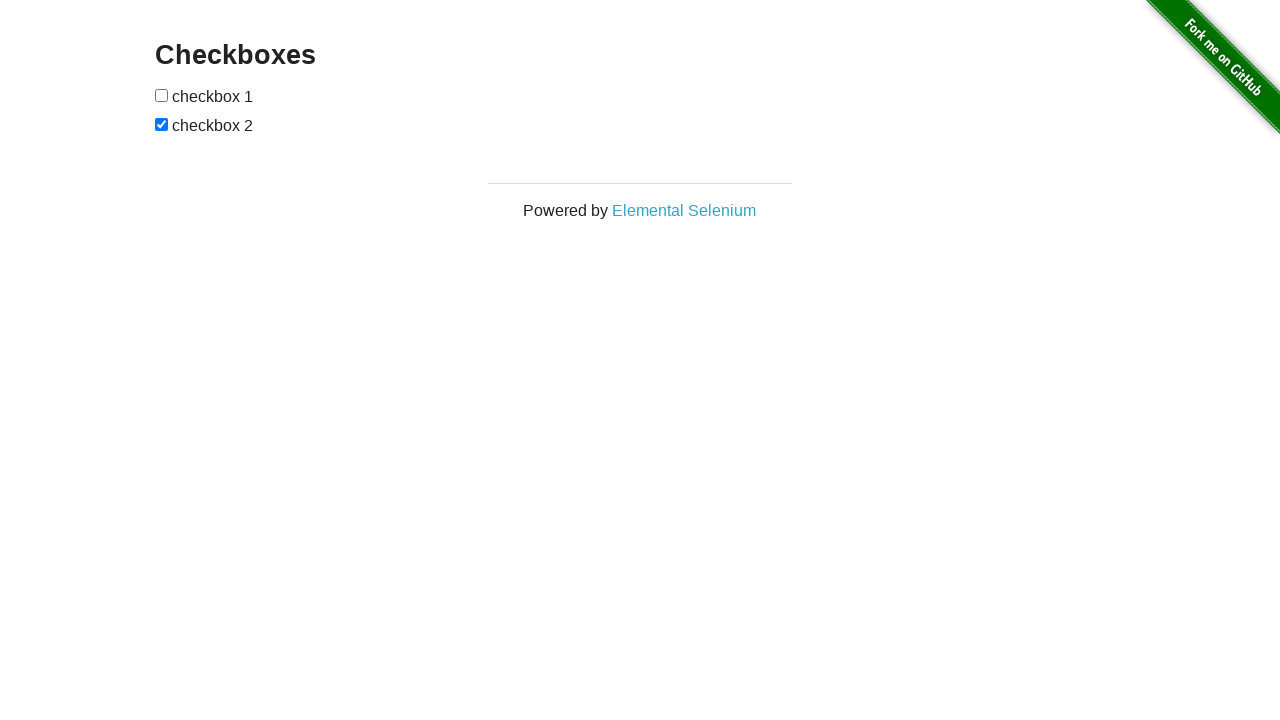

Checked state of first checkbox
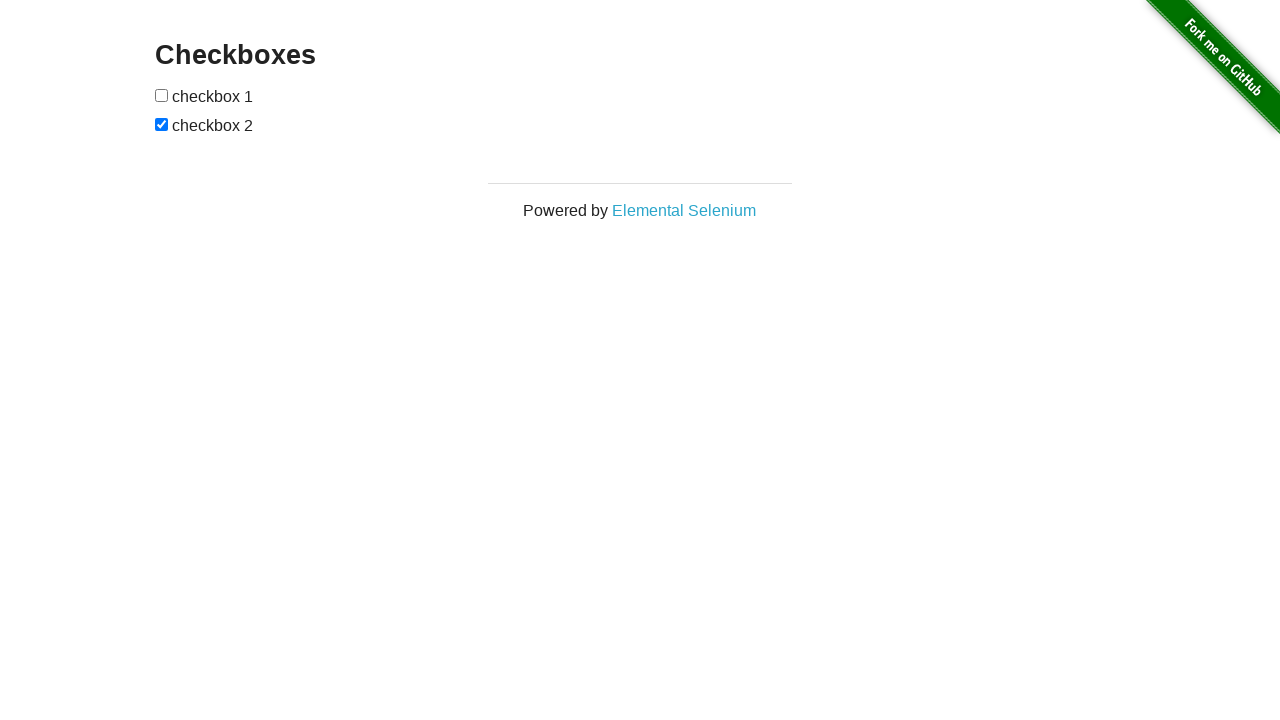

Verified first checkbox is unchecked
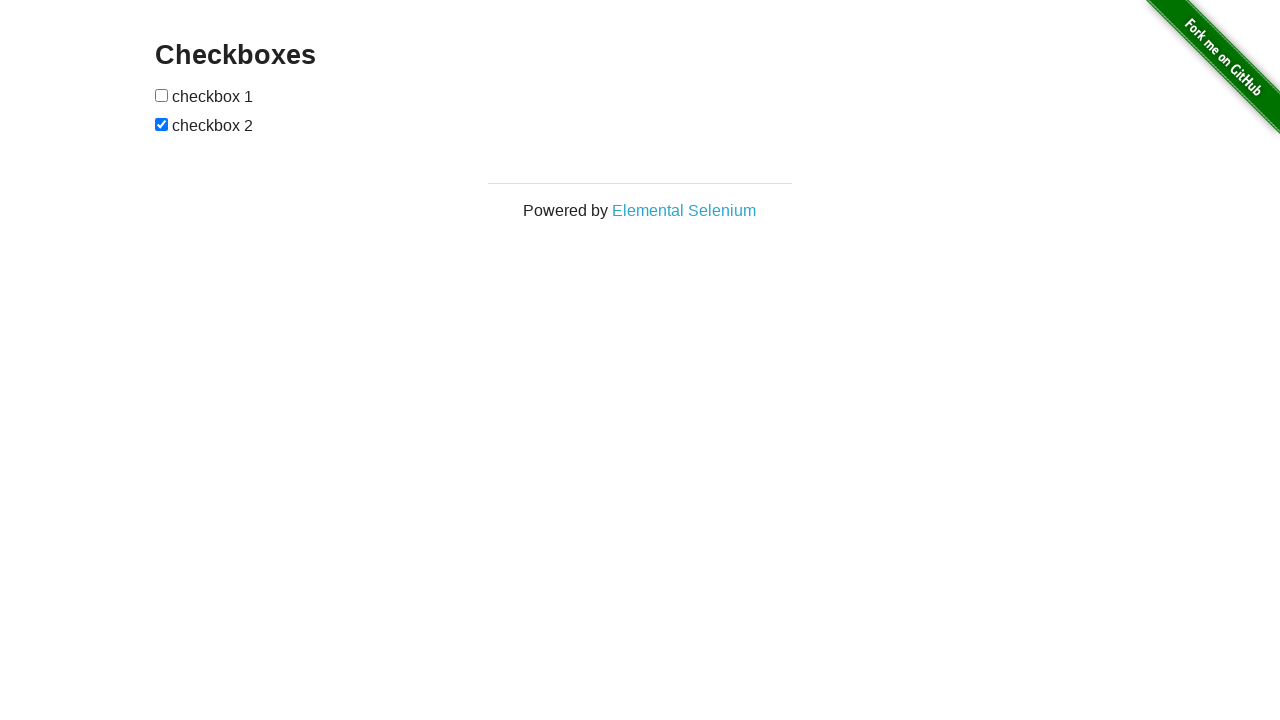

Checked state of second checkbox
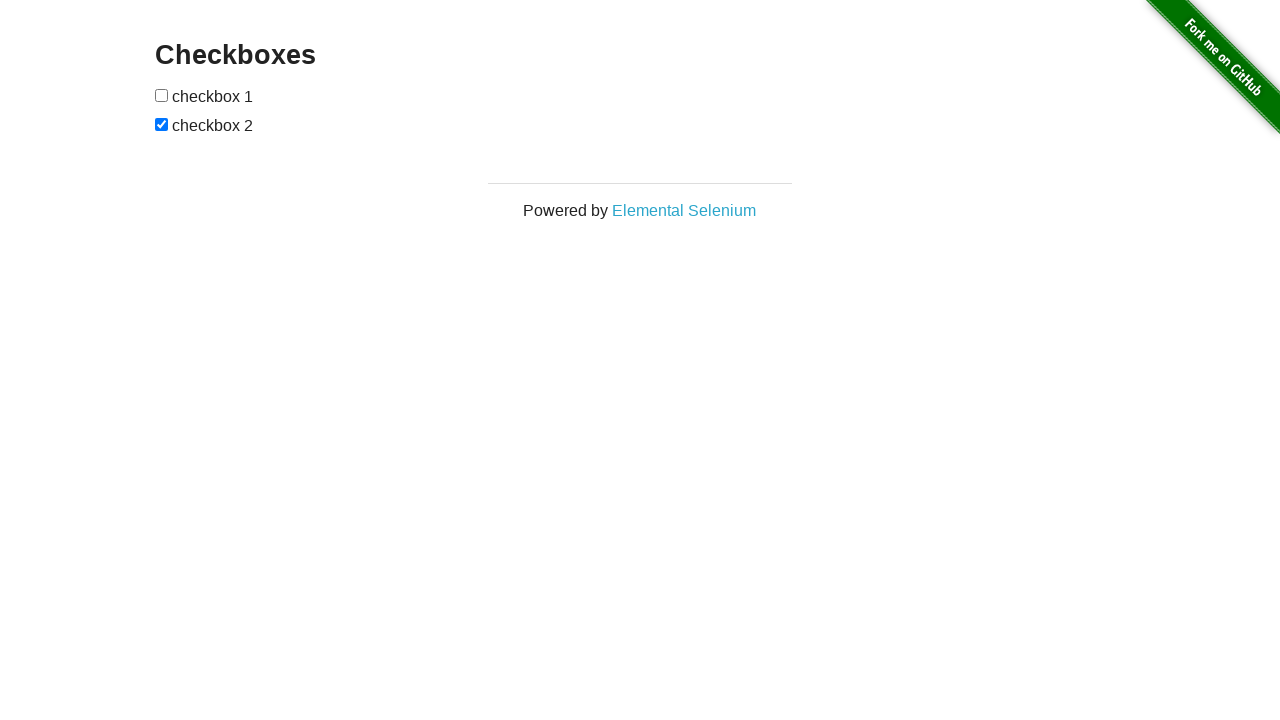

Verified second checkbox is checked
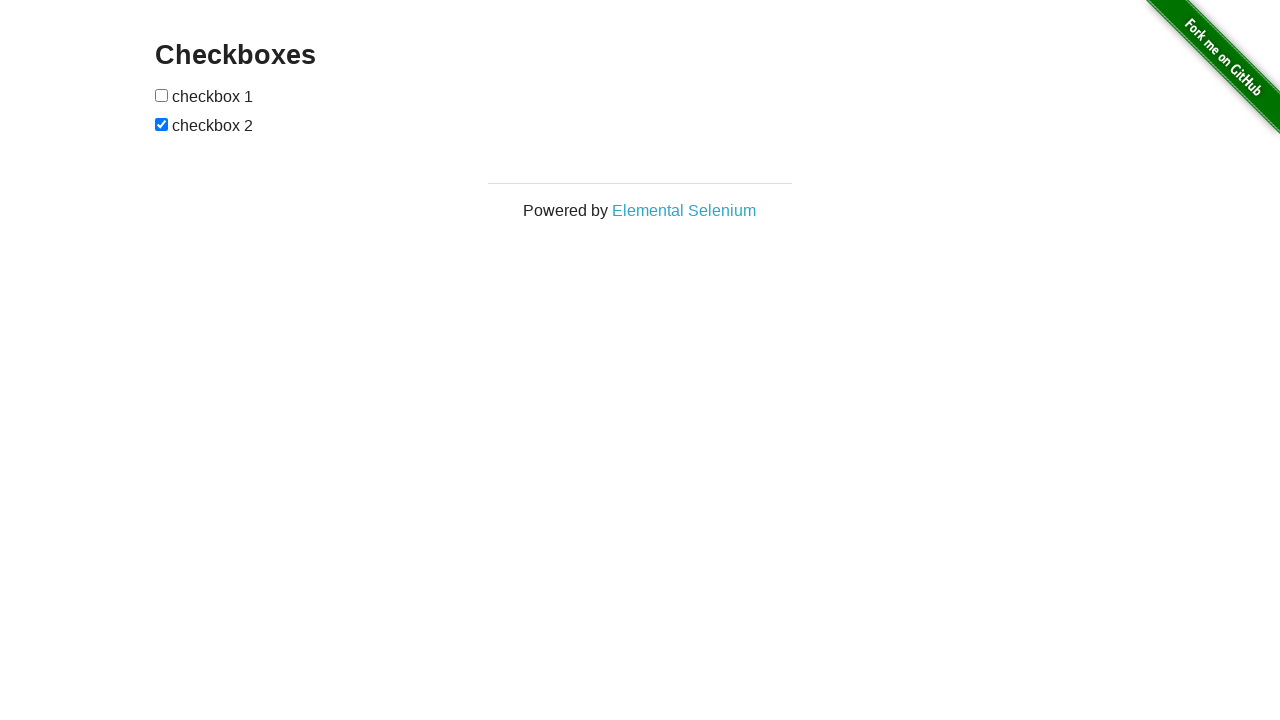

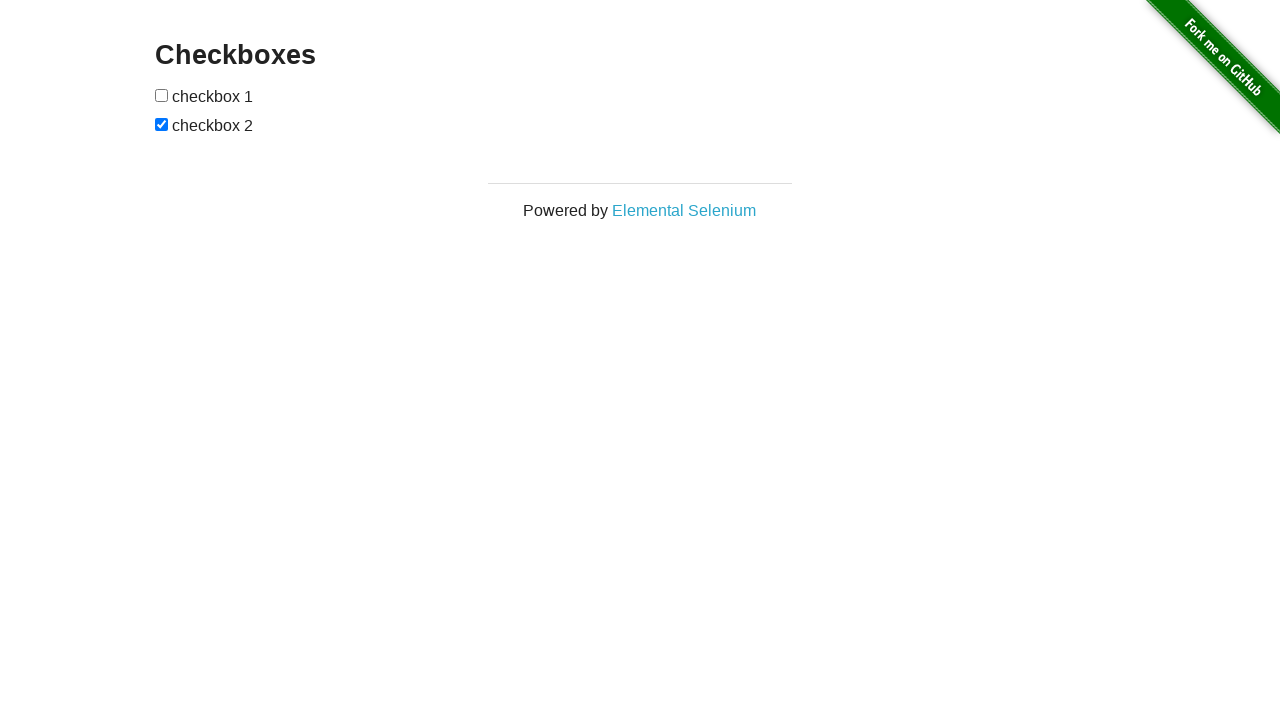